Tests radio button functionality on a form by clicking through all radio buttons and then selecting a specific option based on its value

Starting URL: https://demoqa.com/automation-practice-form/

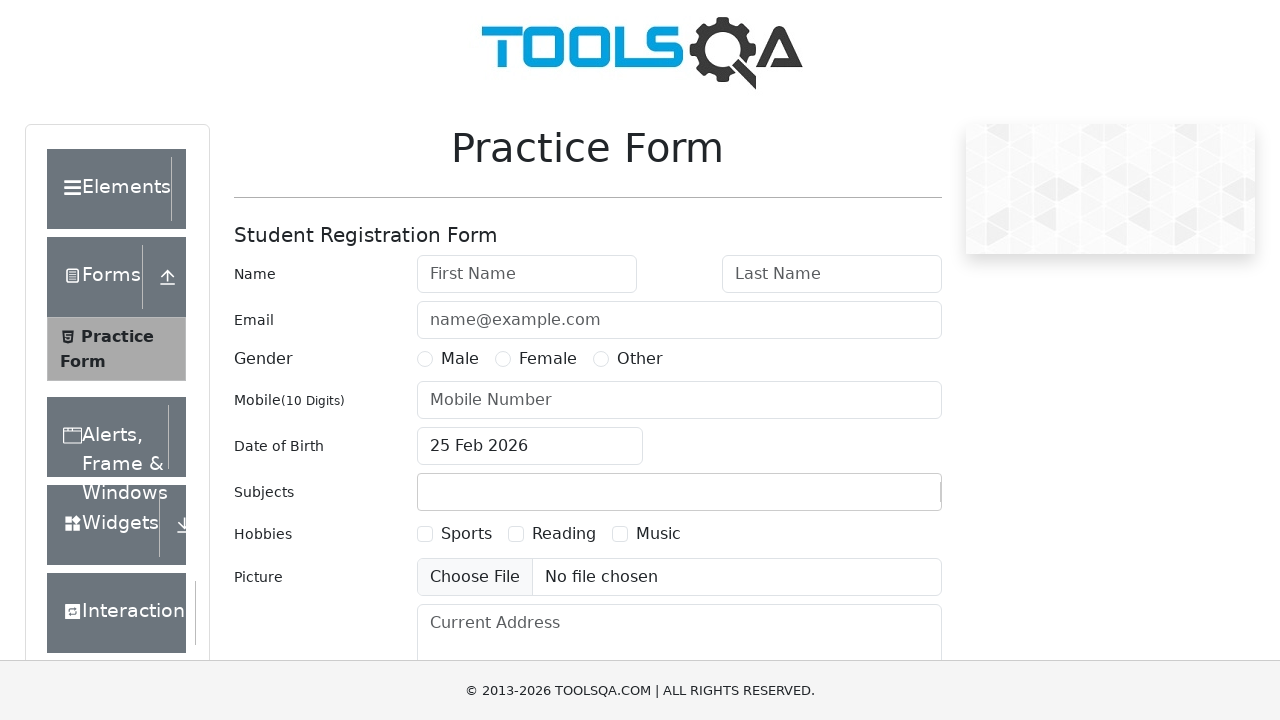

Located all radio buttons on the form
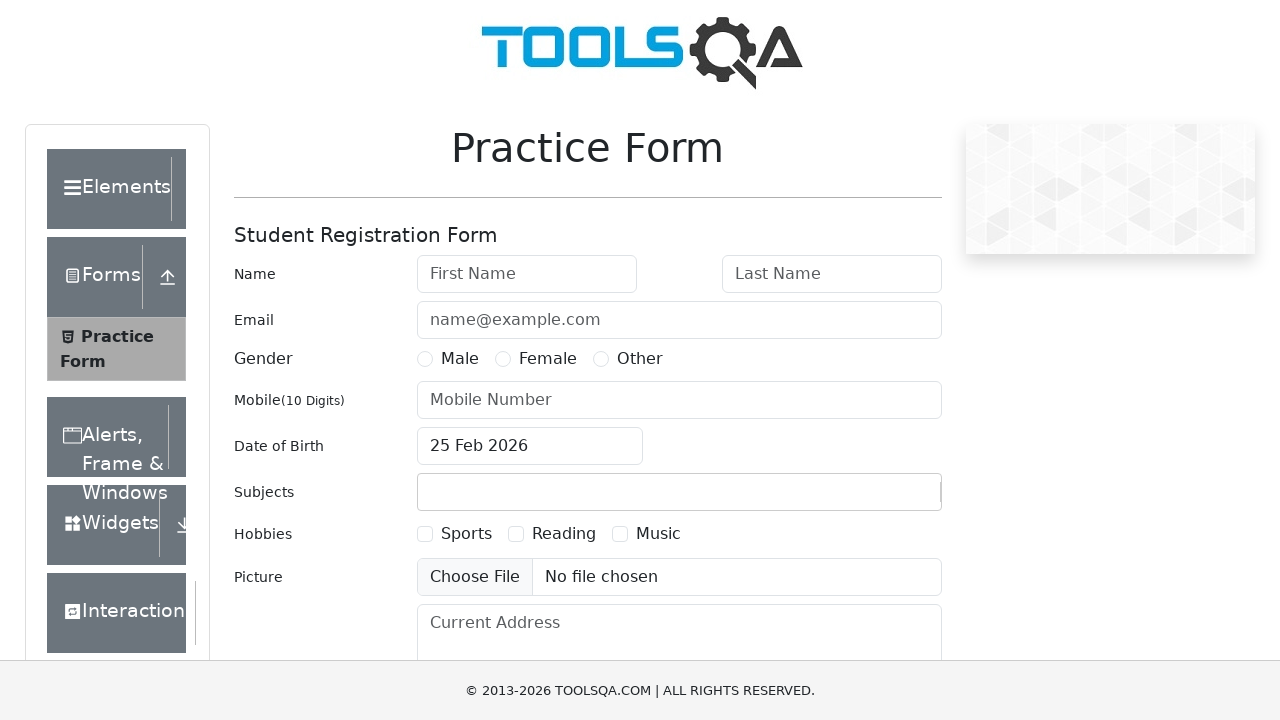

Clicked the first radio button at (425, 359) on input[type='radio'] >> nth=0
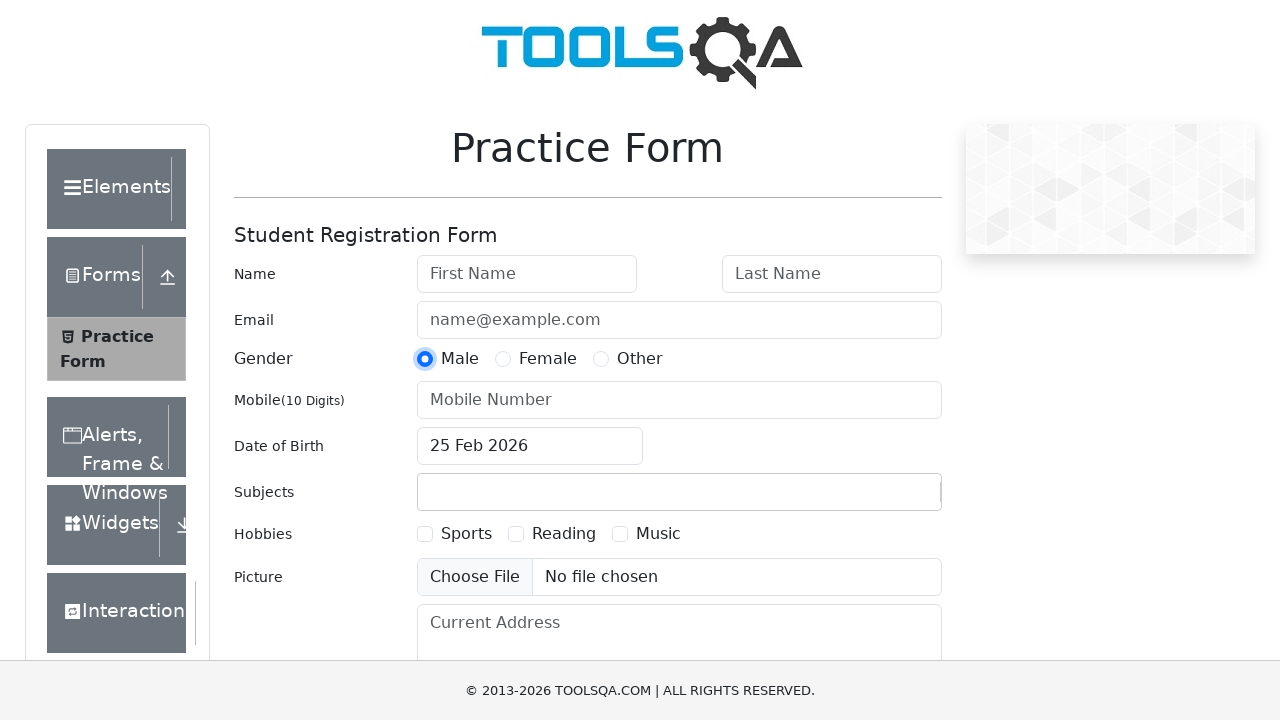

Clicked a radio button in sequence at (425, 359) on input[type='radio'] >> nth=0
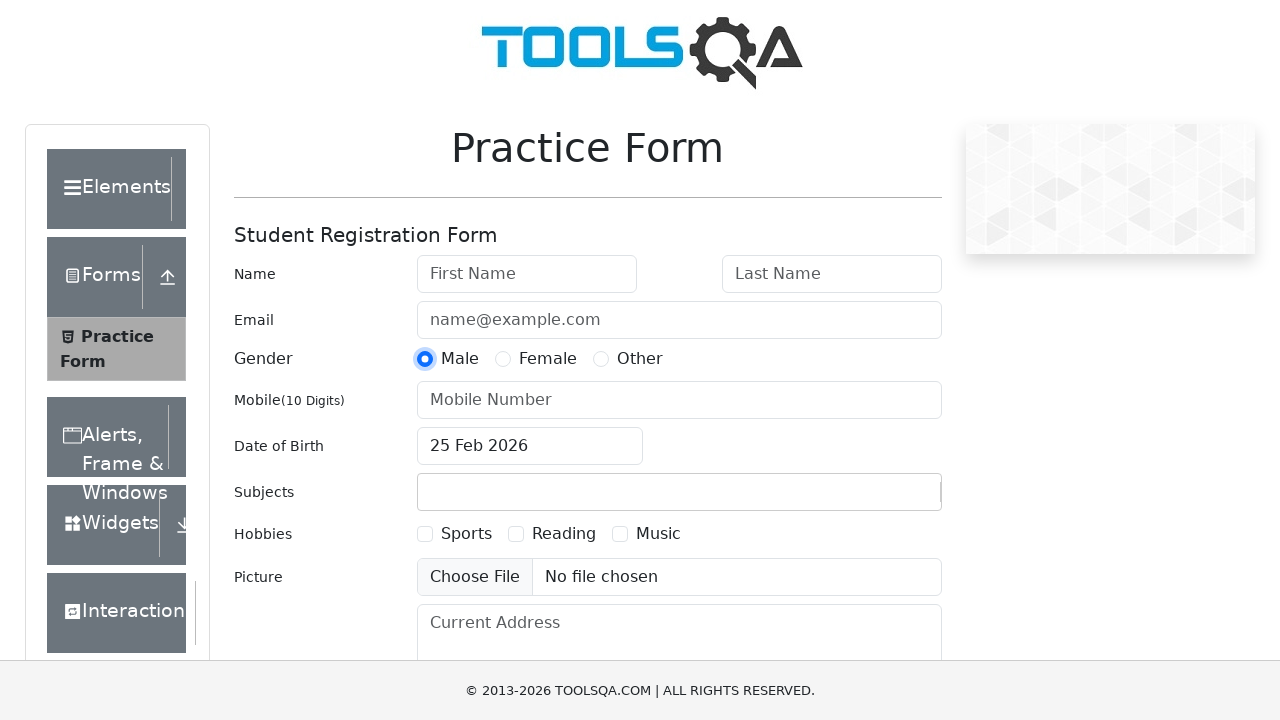

Waited 1 second for UI update
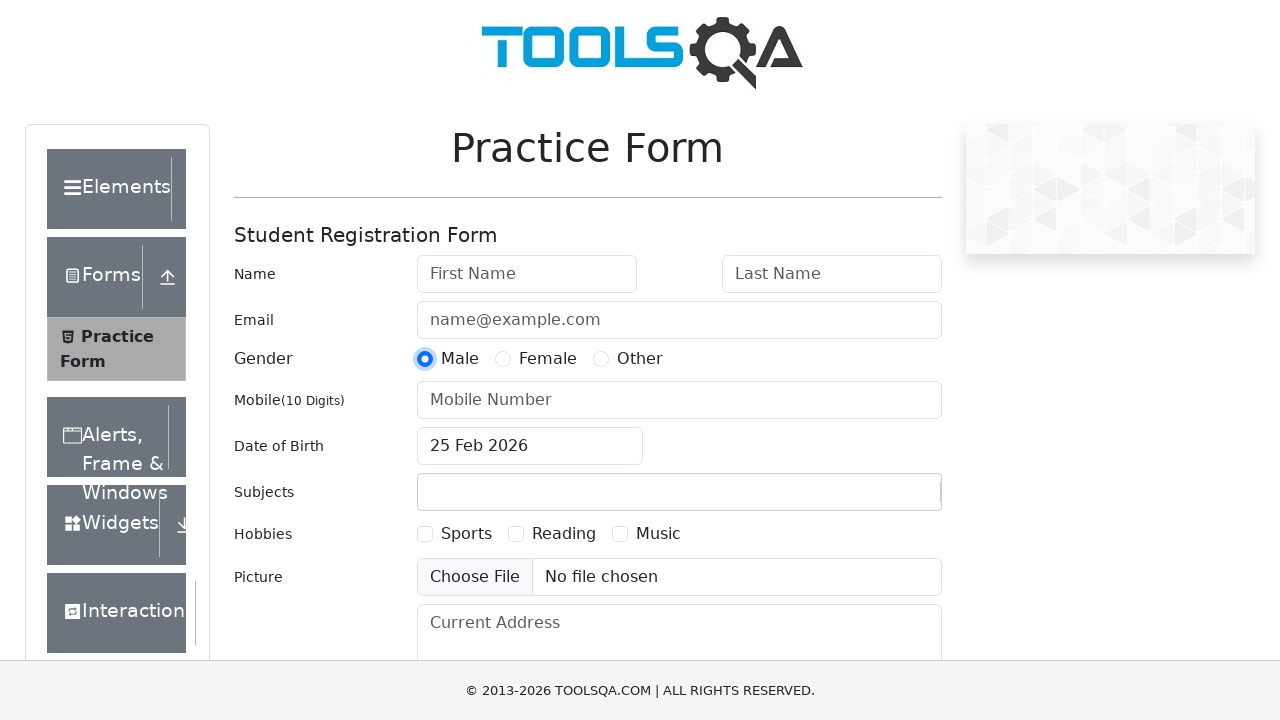

Clicked a radio button in sequence at (503, 359) on input[type='radio'] >> nth=1
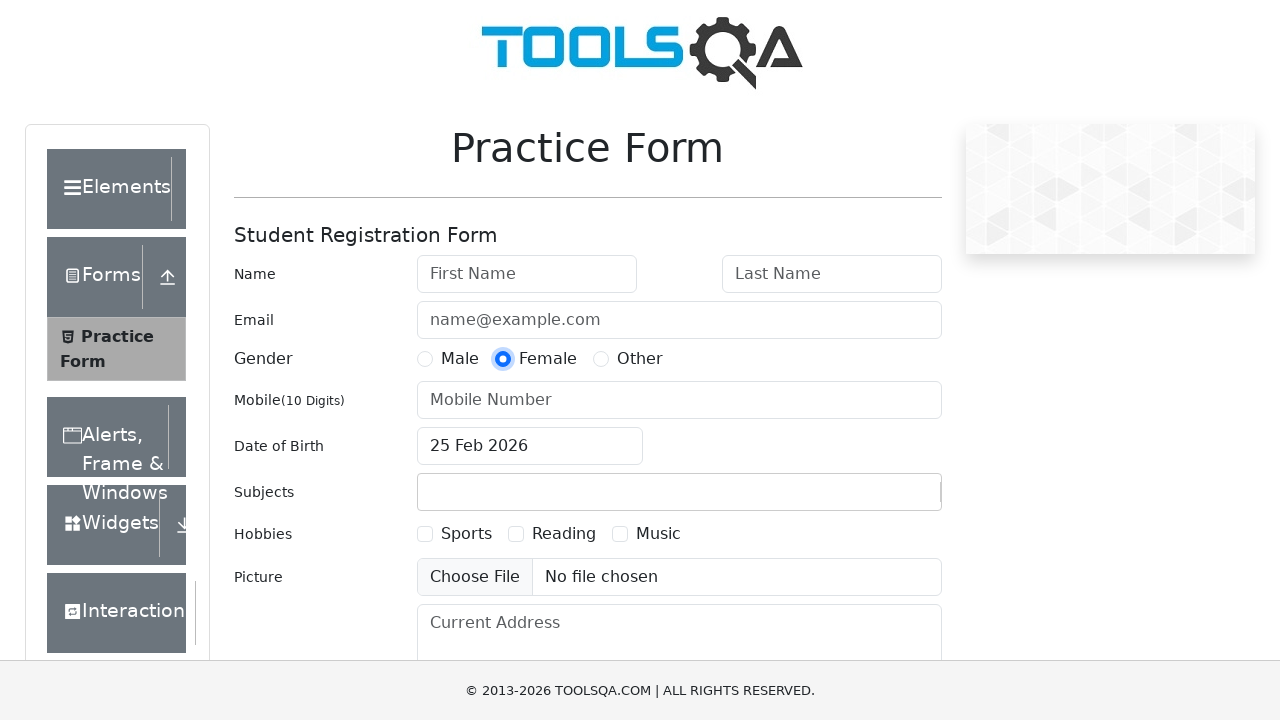

Waited 1 second for UI update
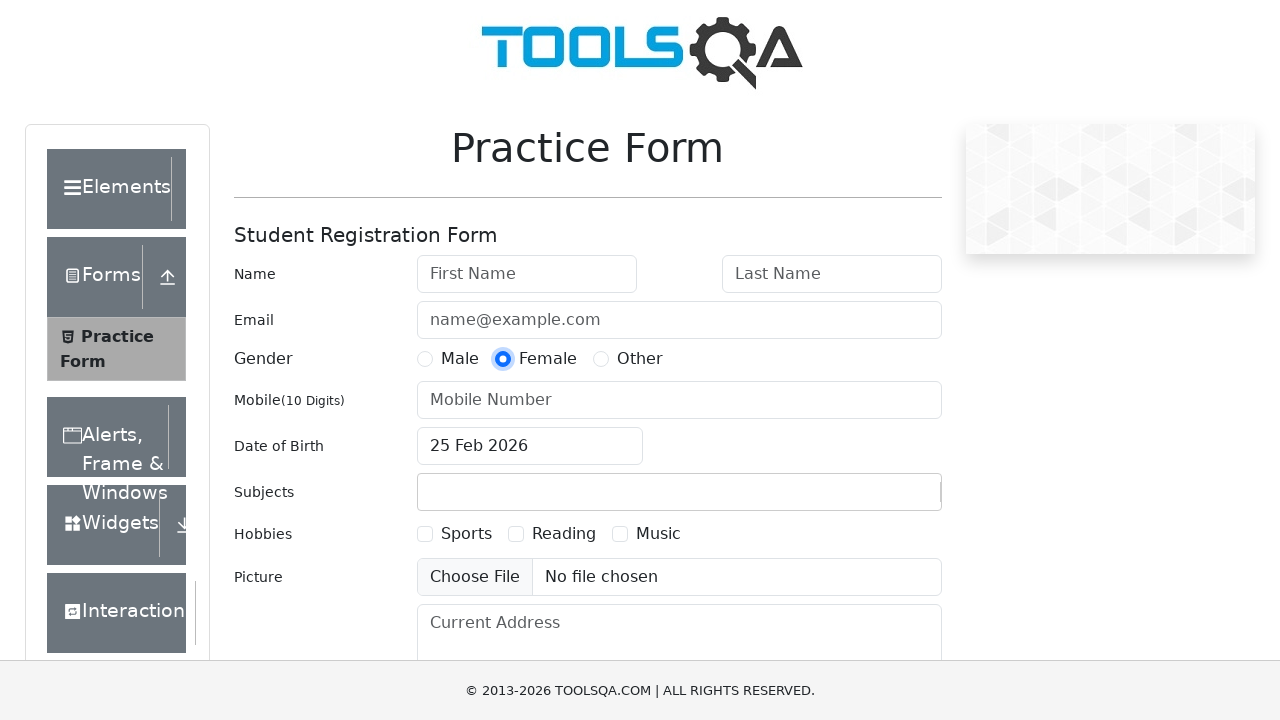

Clicked a radio button in sequence at (601, 359) on input[type='radio'] >> nth=2
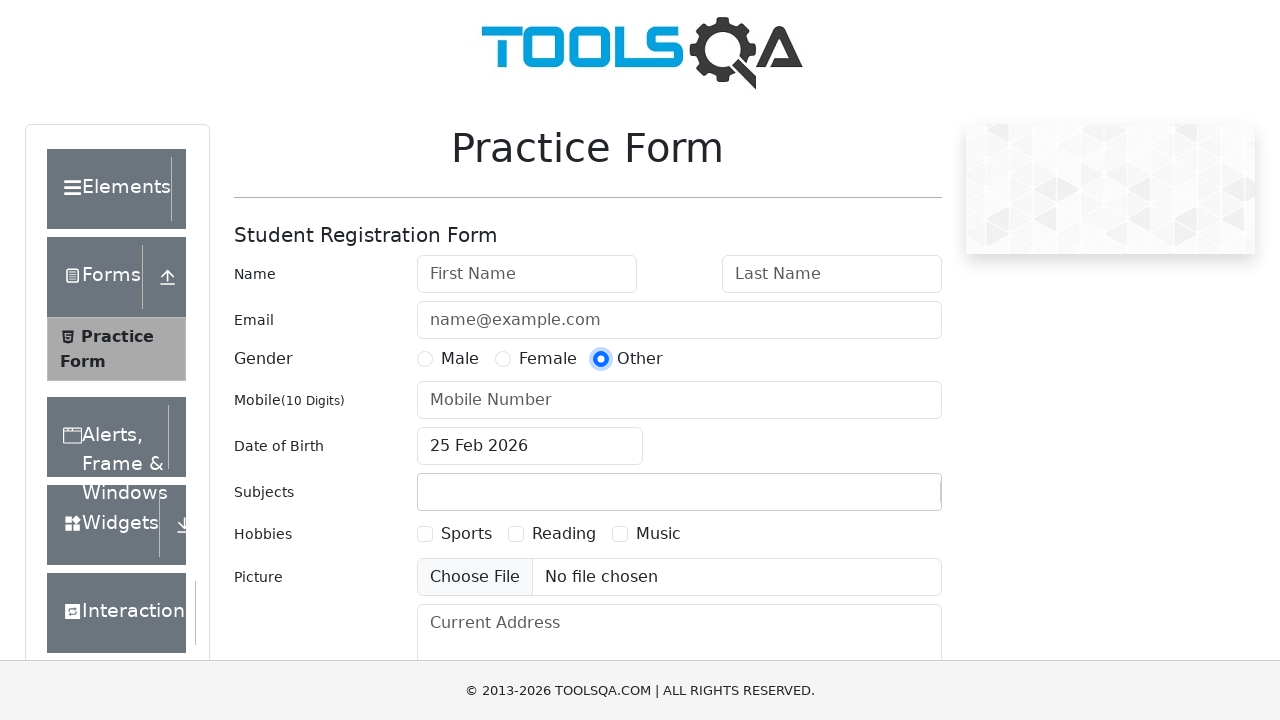

Waited 1 second for UI update
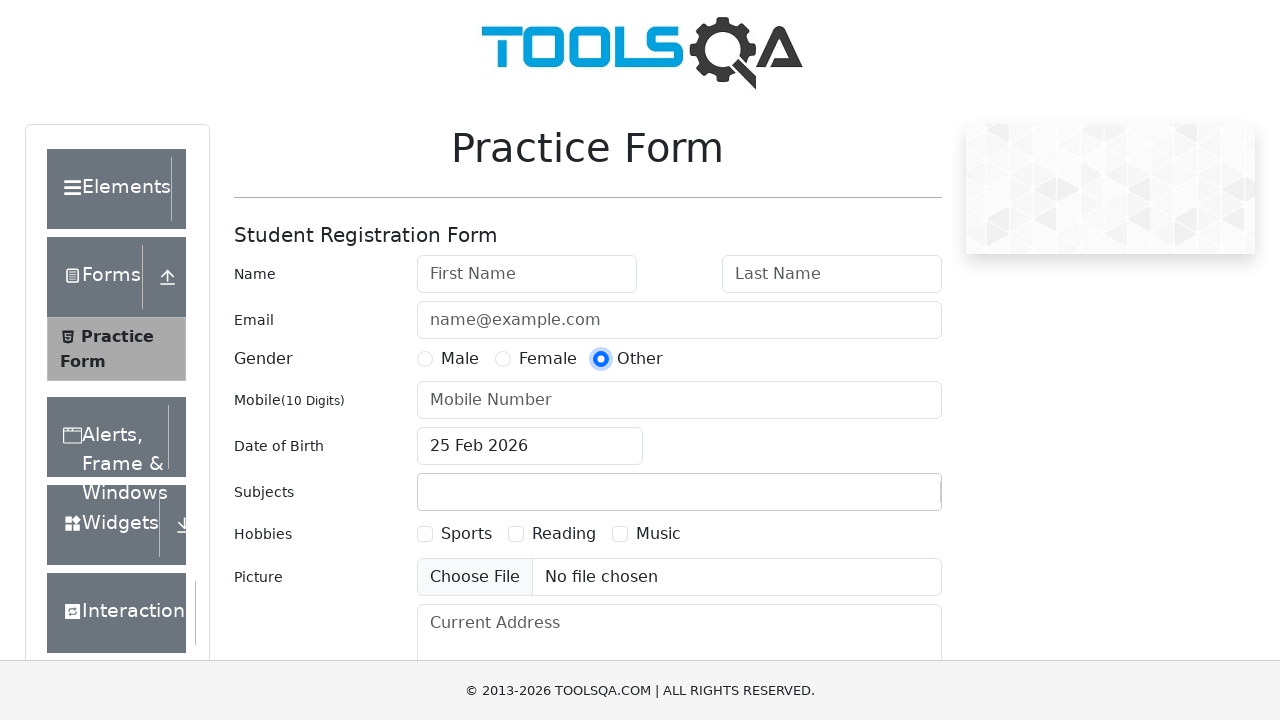

Retrieved radio button value attribute
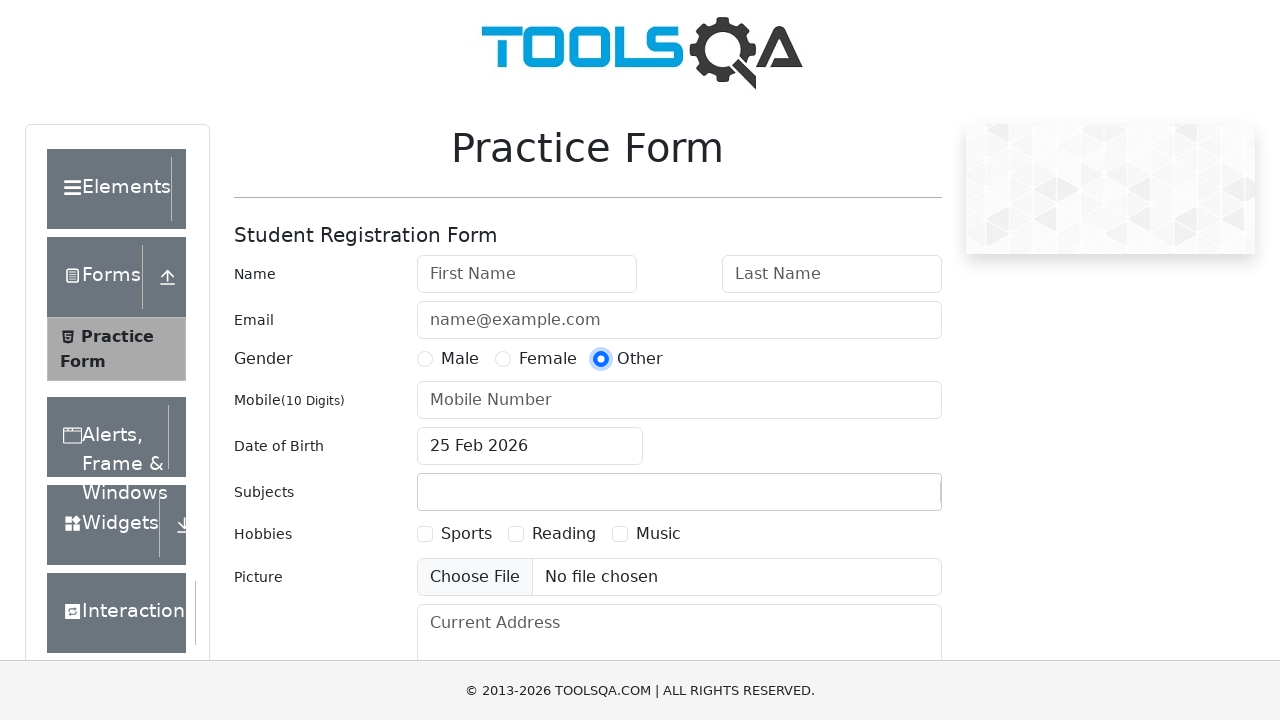

Clicked the radio button with value 'male' at (425, 359) on input[type='radio'] >> nth=0
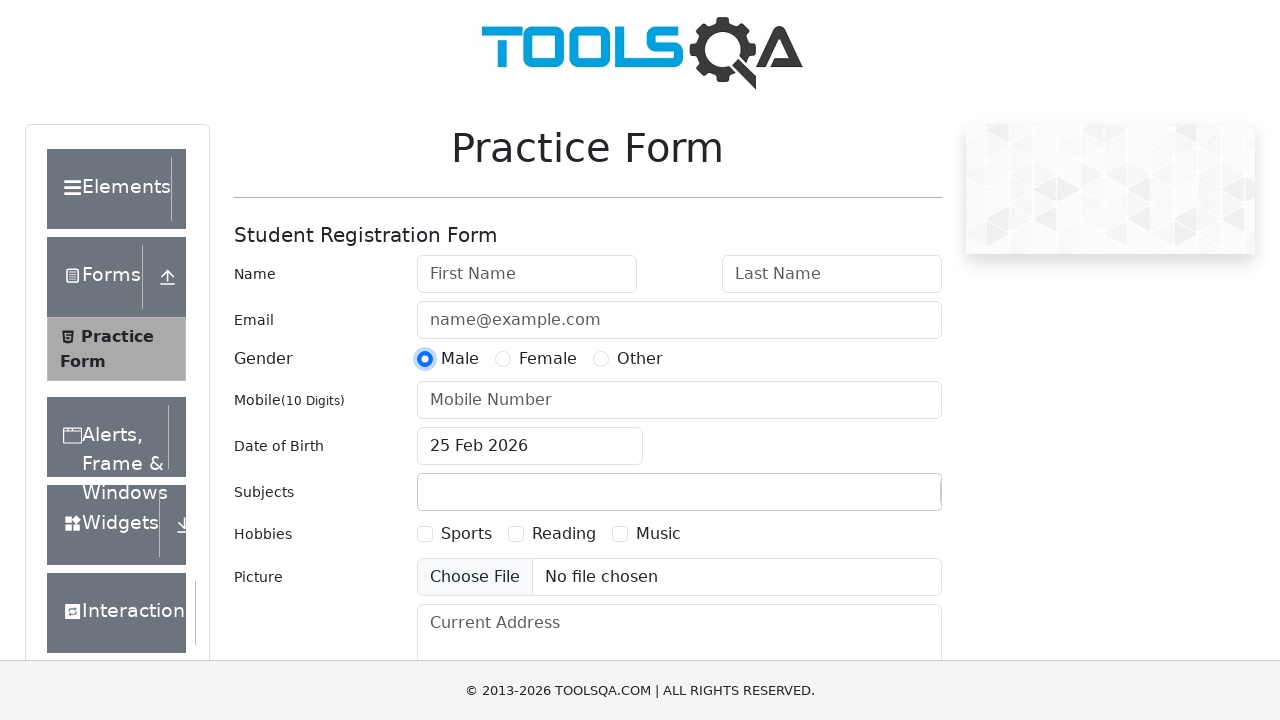

Waited 1 second after selecting male radio button
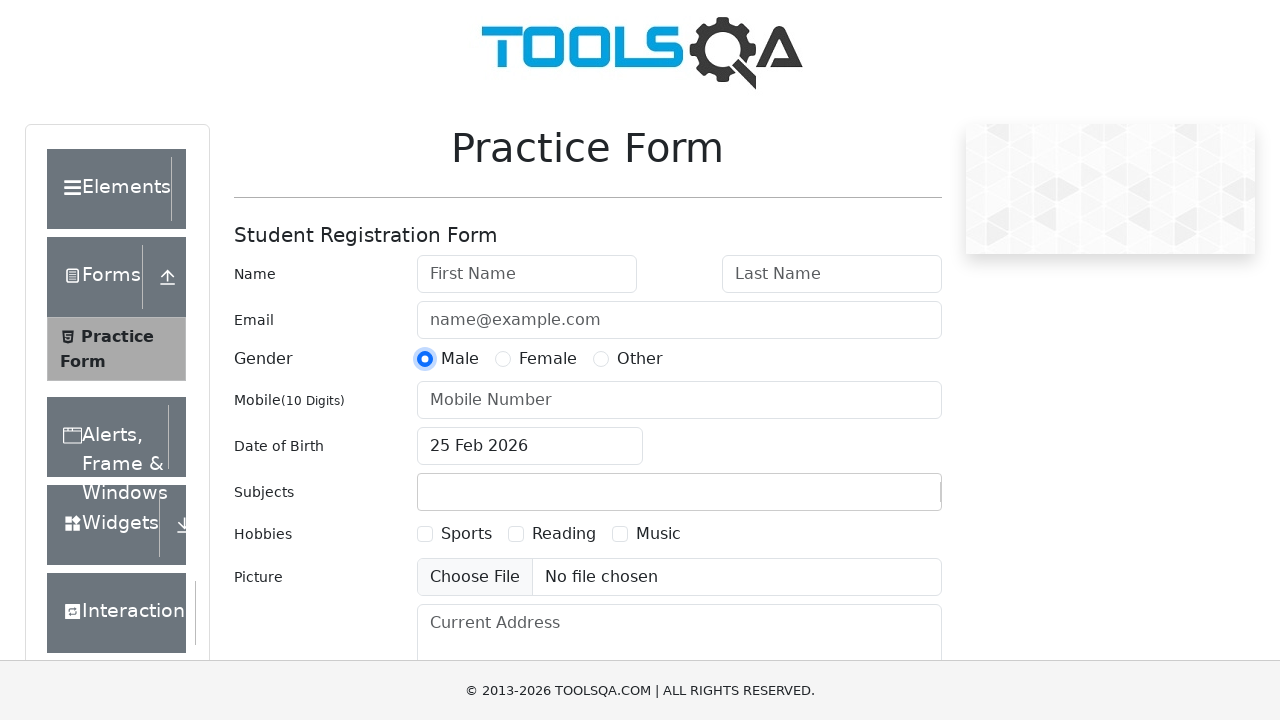

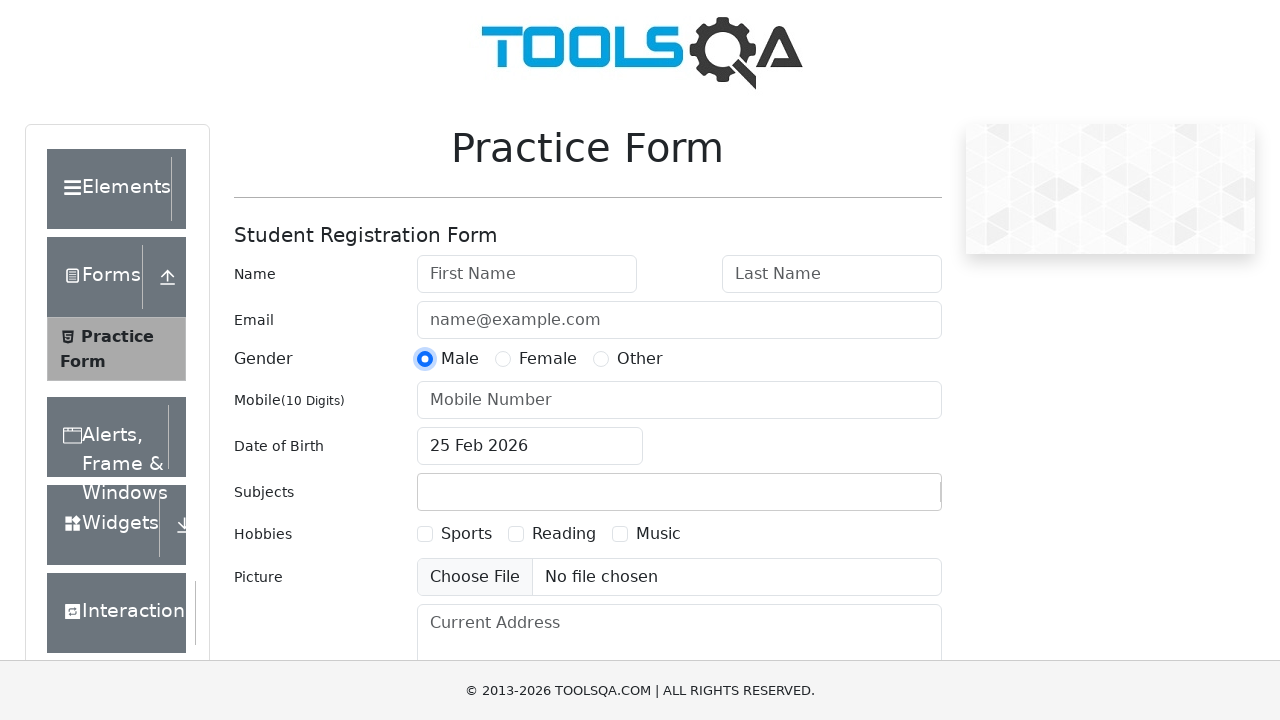